Tests file upload error handling by clicking upload button without selecting a file and verifying an error message appears

Starting URL: https://the-internet.herokuapp.com/

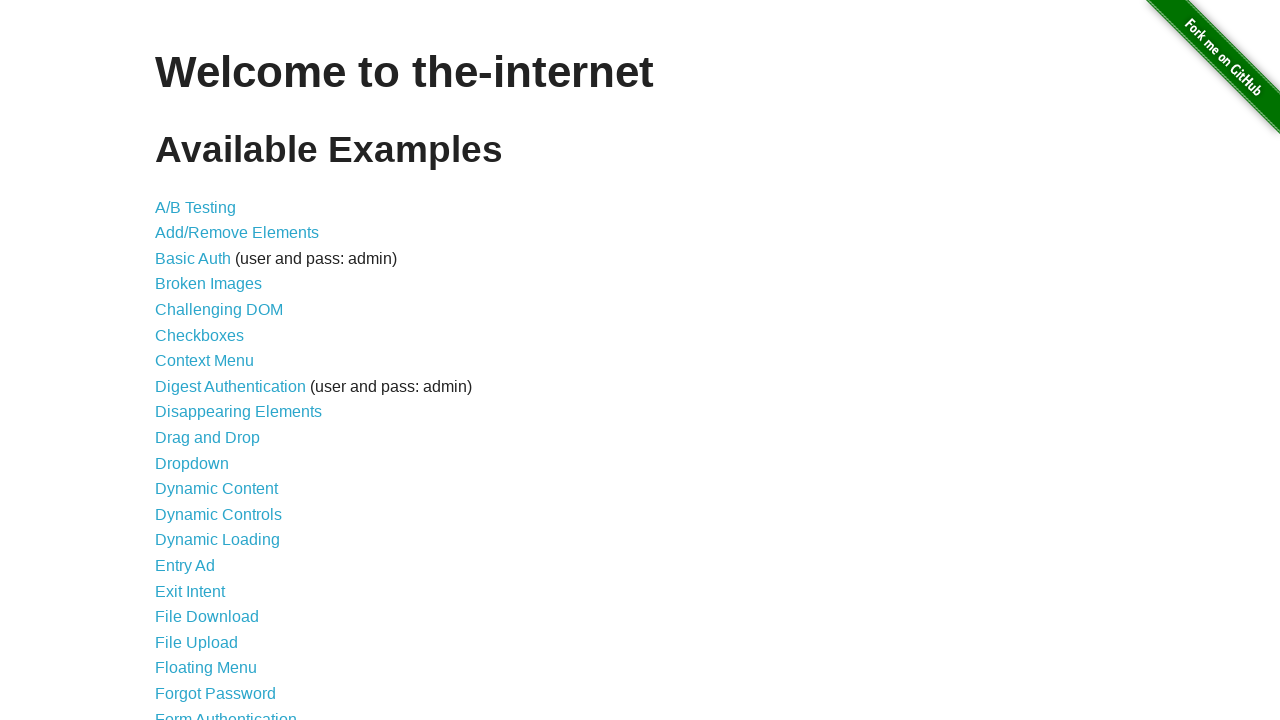

Clicked File Upload link from main page at (196, 642) on a[href='/upload']
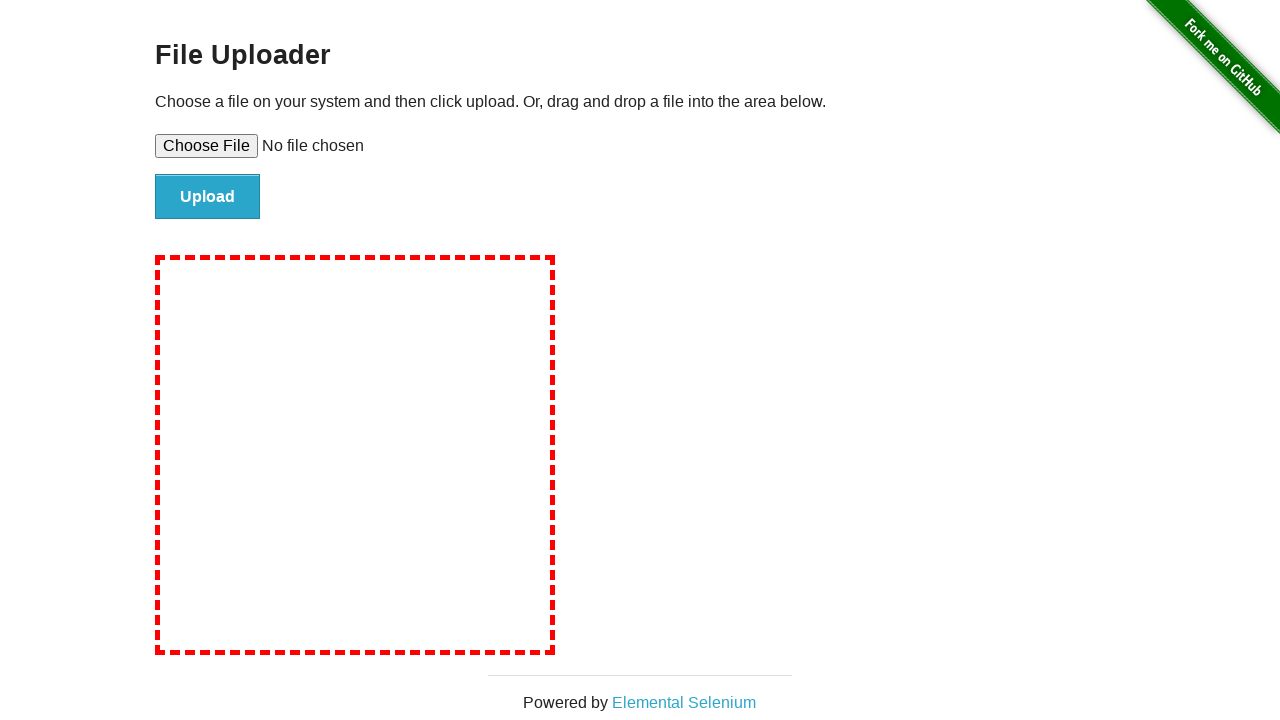

Upload page loaded and file input field is visible
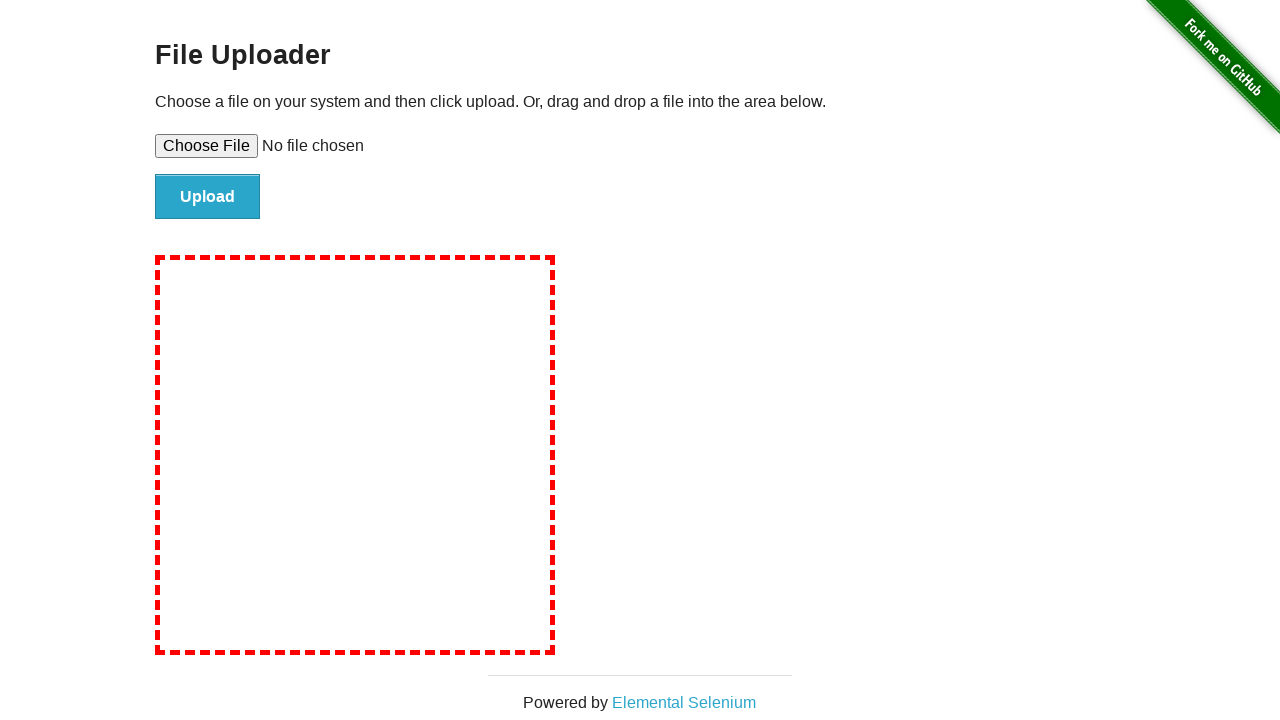

Clicked upload button without selecting a file at (208, 197) on #file-submit
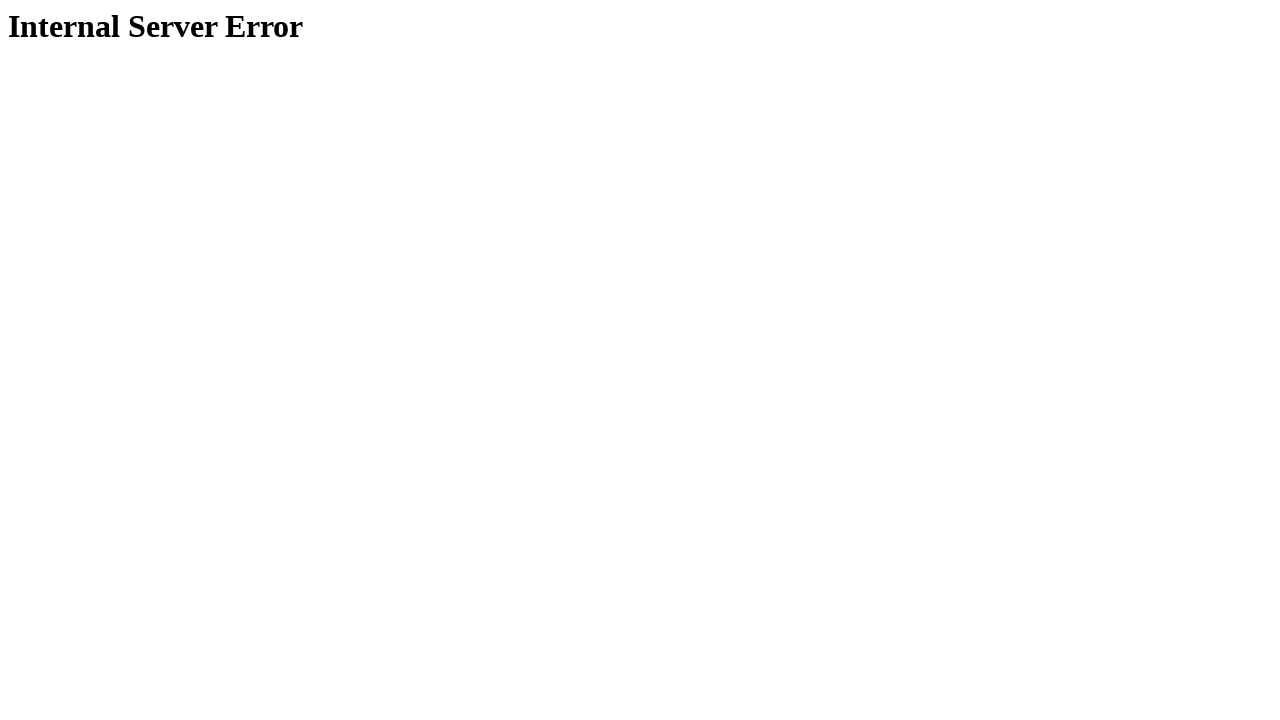

Error message appeared on page
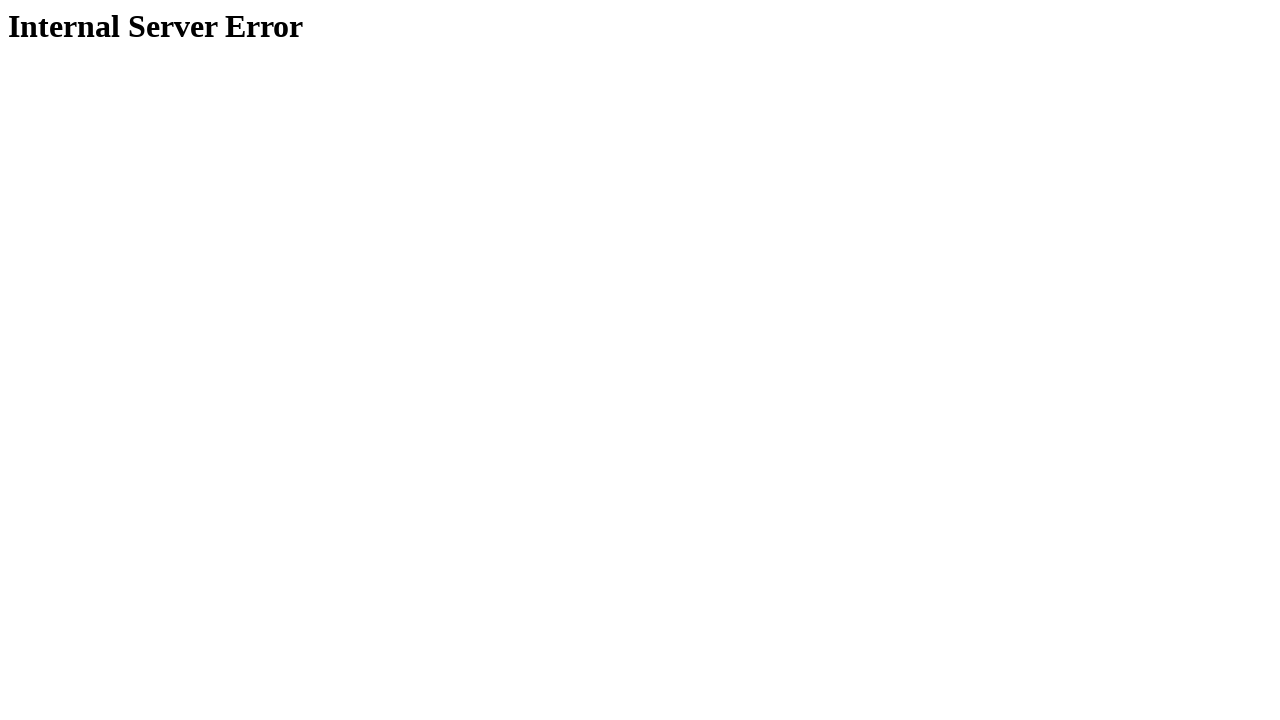

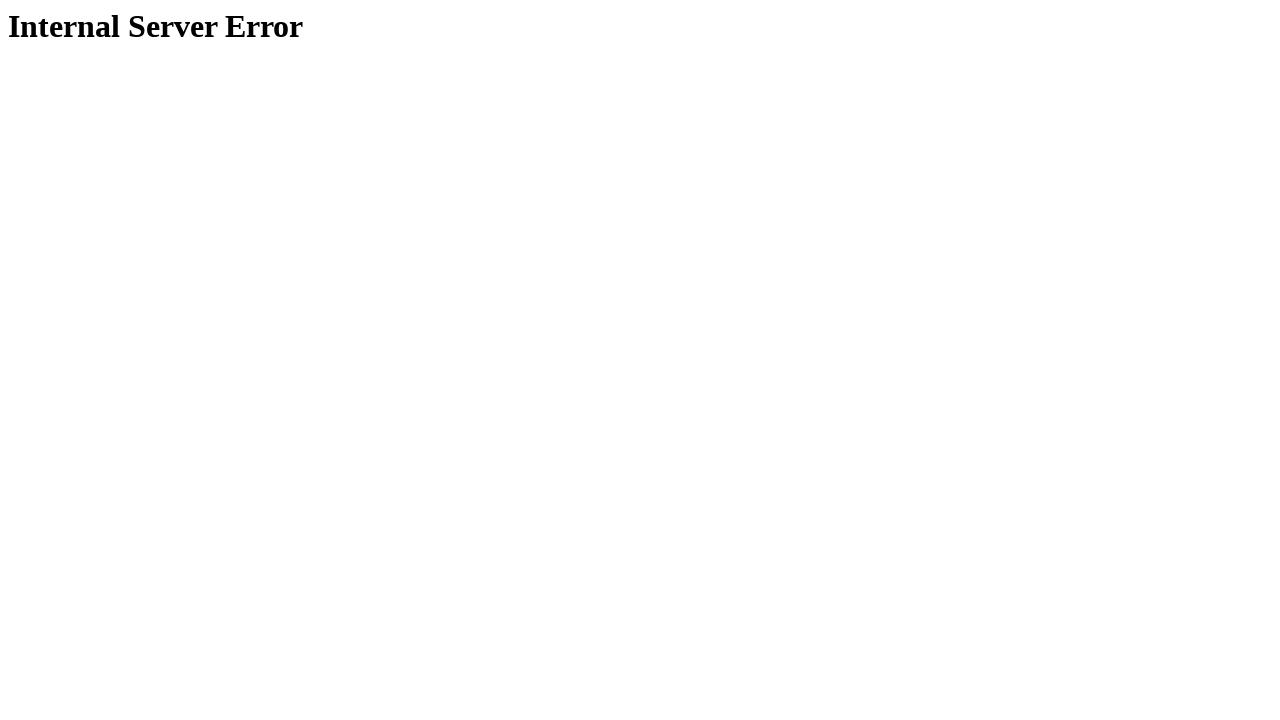